Tests opening a new window functionality by clicking a button that opens a separate browser window and verifying navigation to the Selenium website

Starting URL: https://demo.automationtesting.in/Windows.html

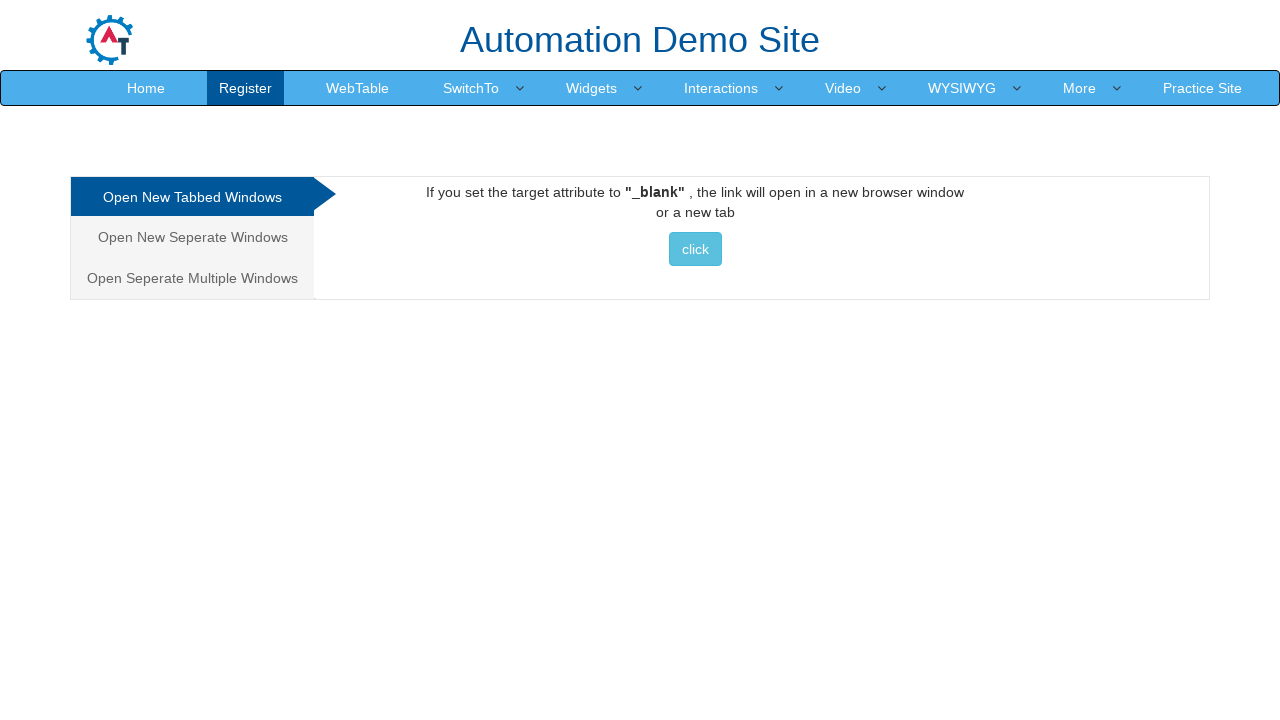

Clicked on 'Open New Seperate Windows' tab at (192, 237) on xpath=//a[.='Open New Seperate Windows']
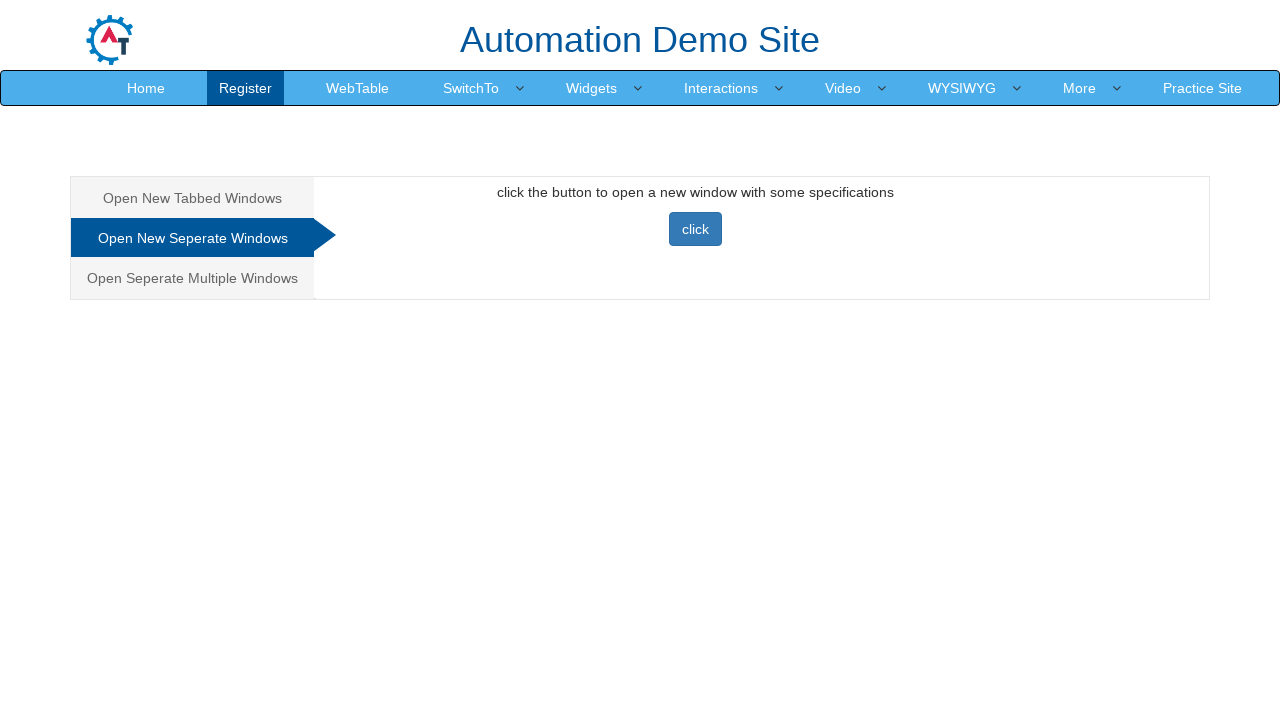

Clicked button to open new separate window at (695, 229) on xpath=//button[@class='btn btn-primary']
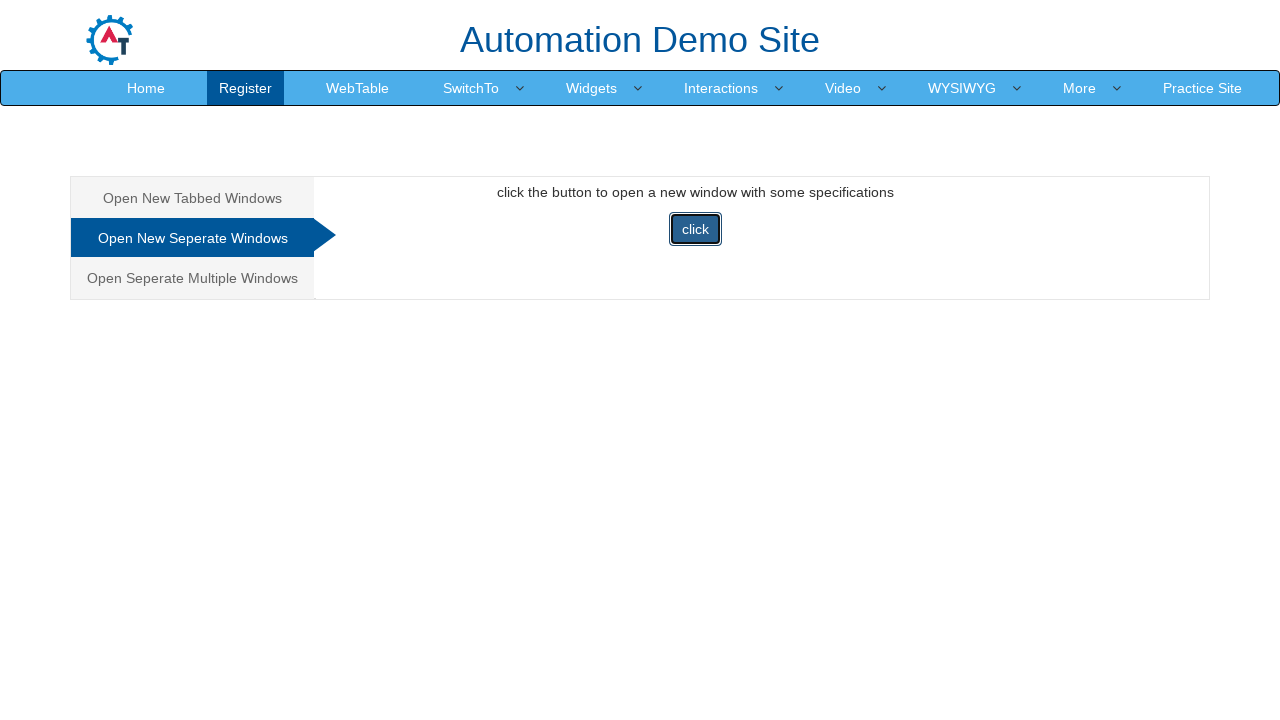

New window opened successfully
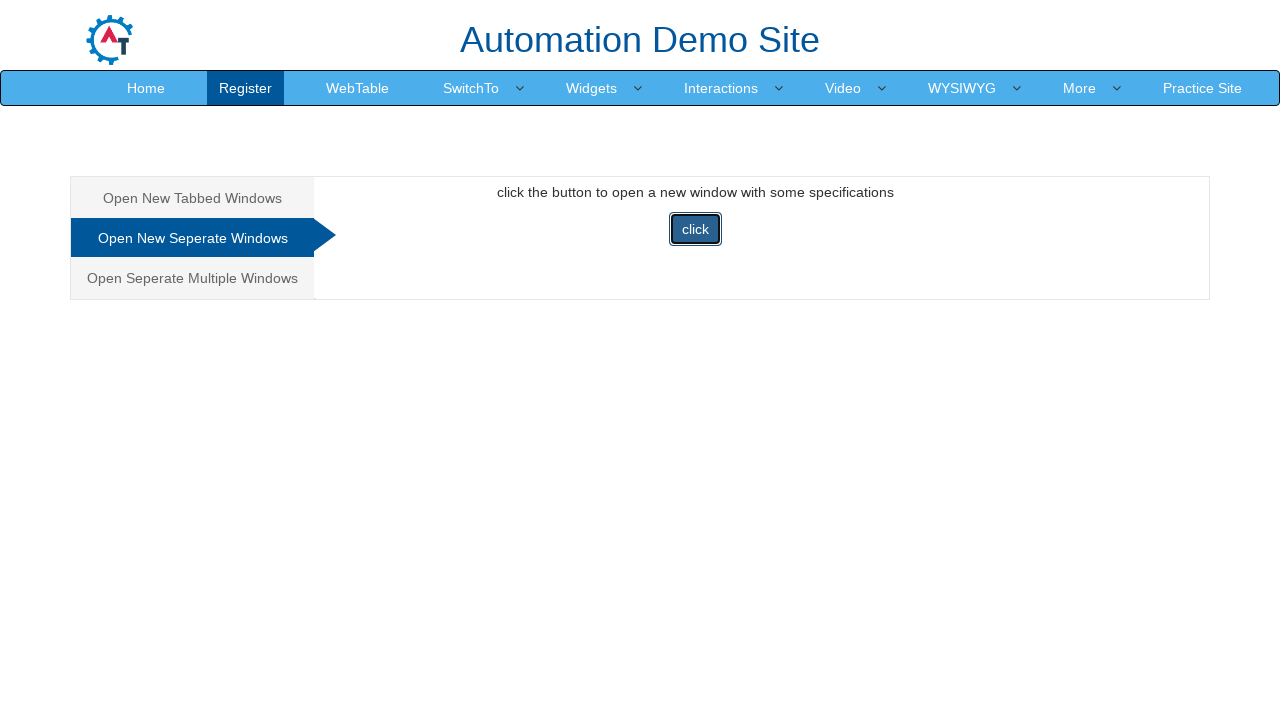

New window page load state completed
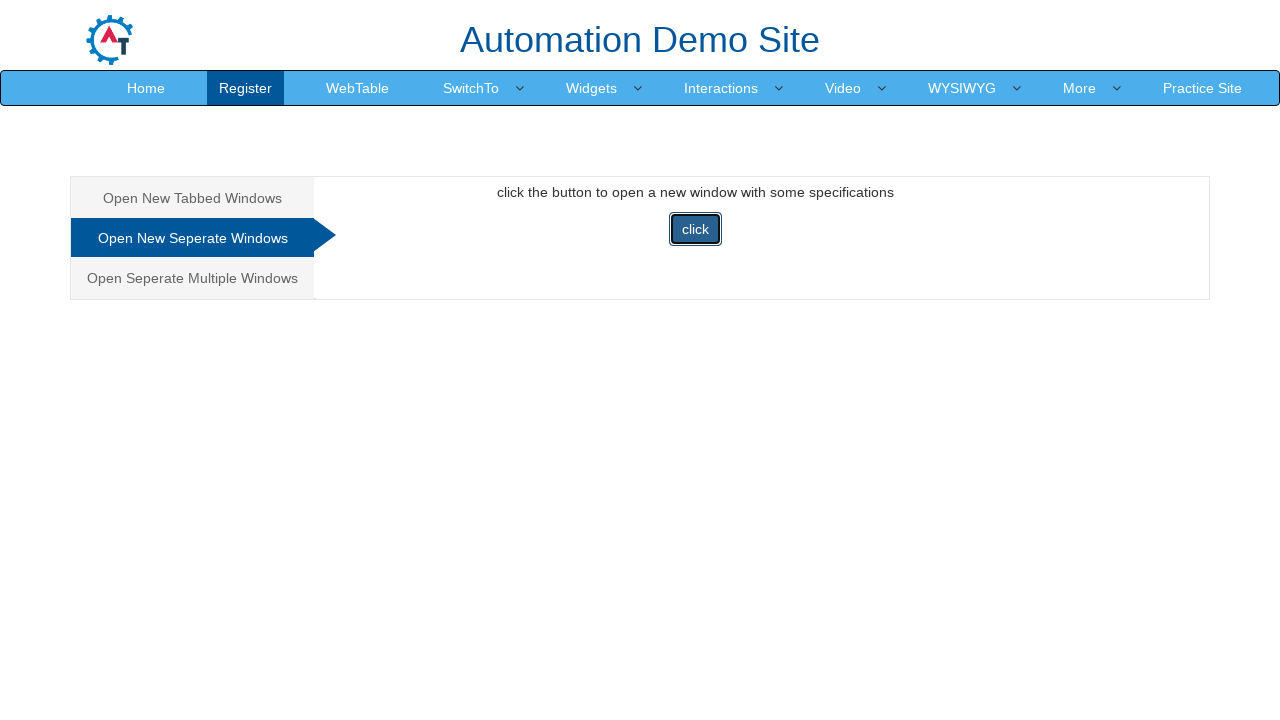

Retrieved current URL from new window: https://www.selenium.dev/
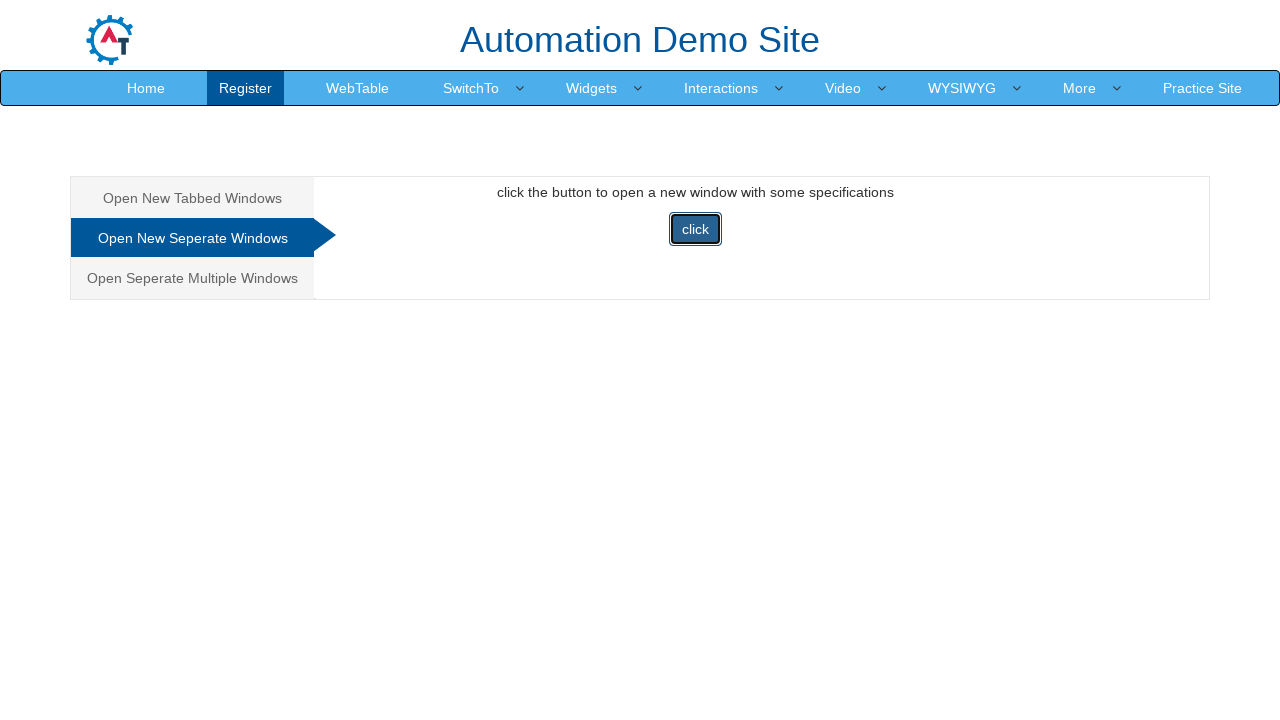

Verified navigation to Selenium website
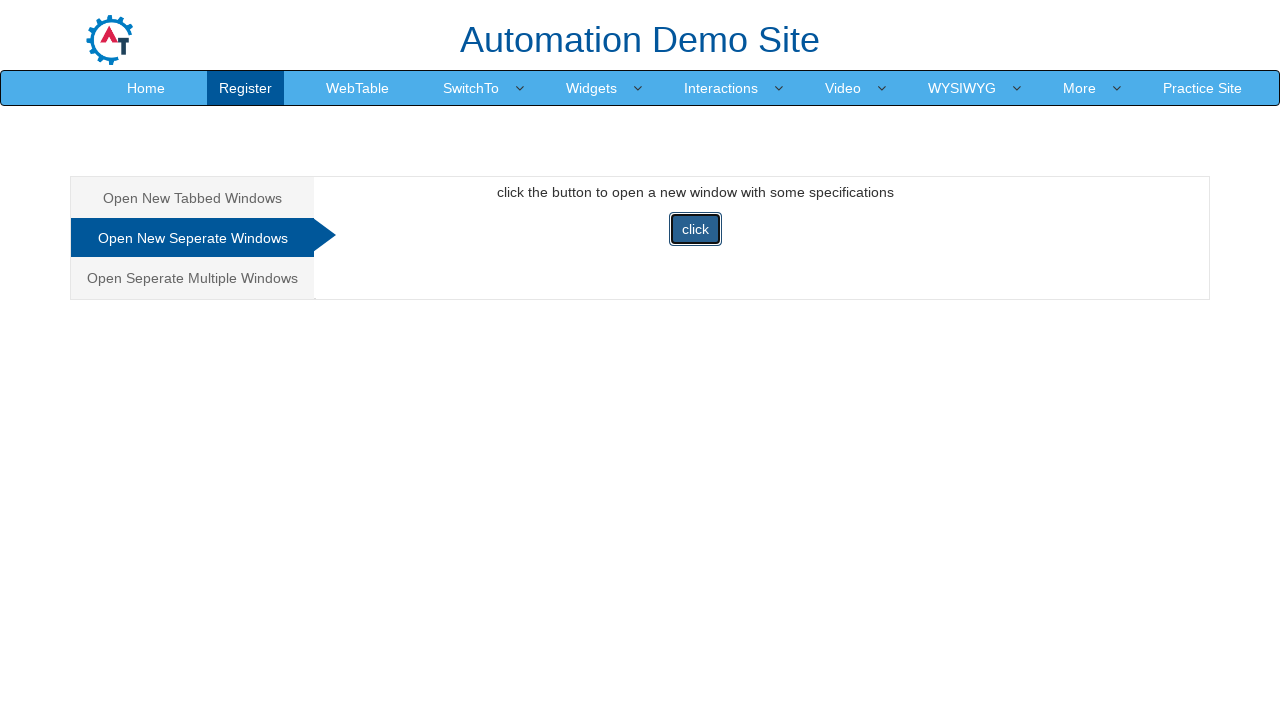

Located paragraph element on Selenium website
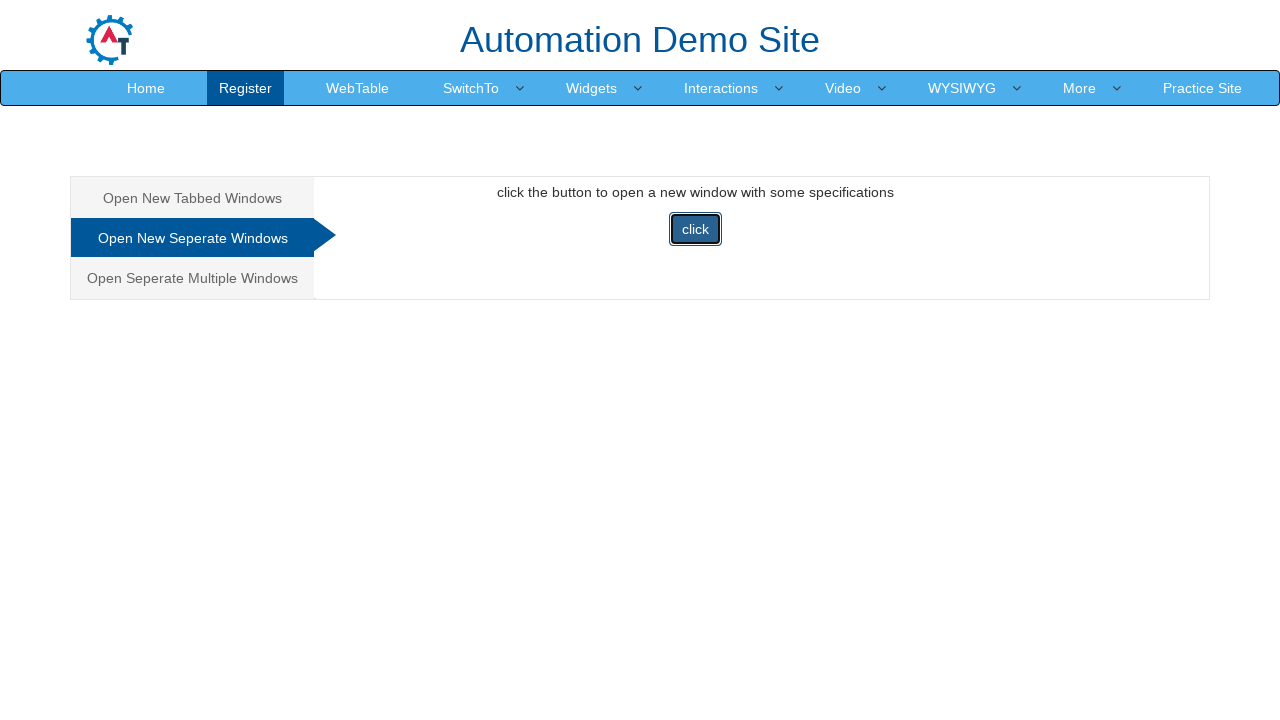

Retrieved paragraph text: Primarily it is for automating web applications for testing purposes, but is certainly not limited to just that.
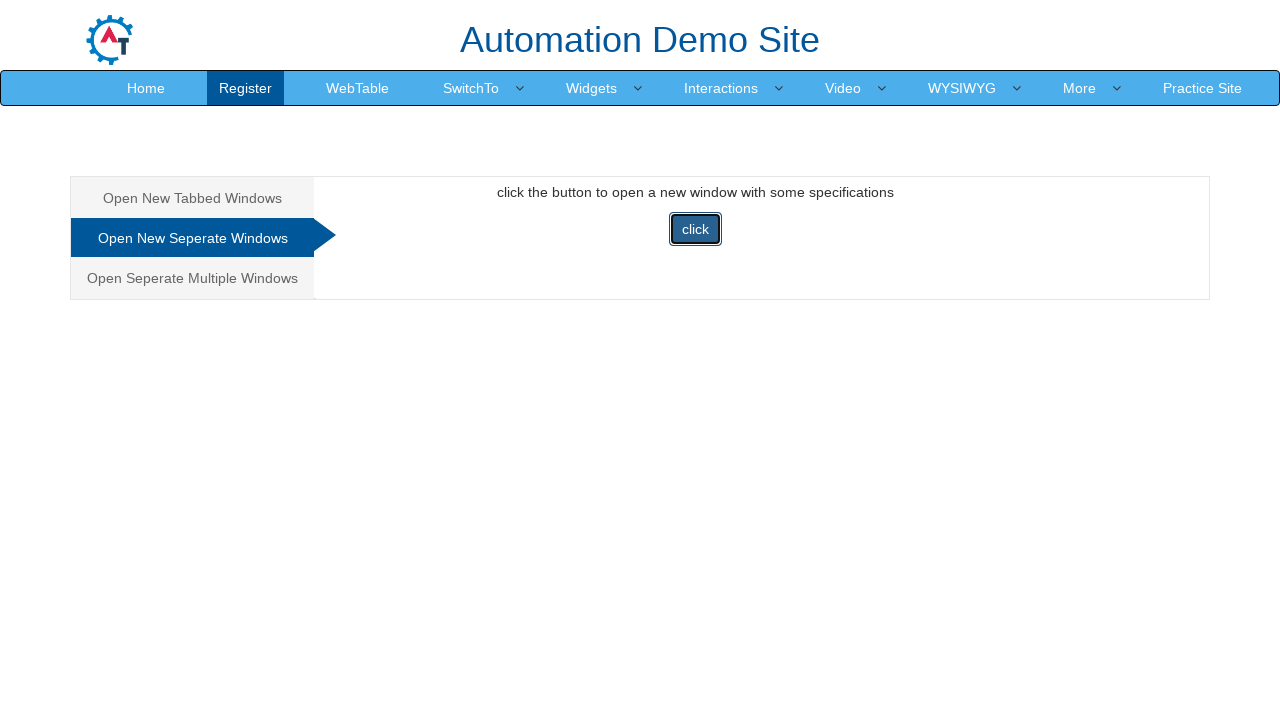

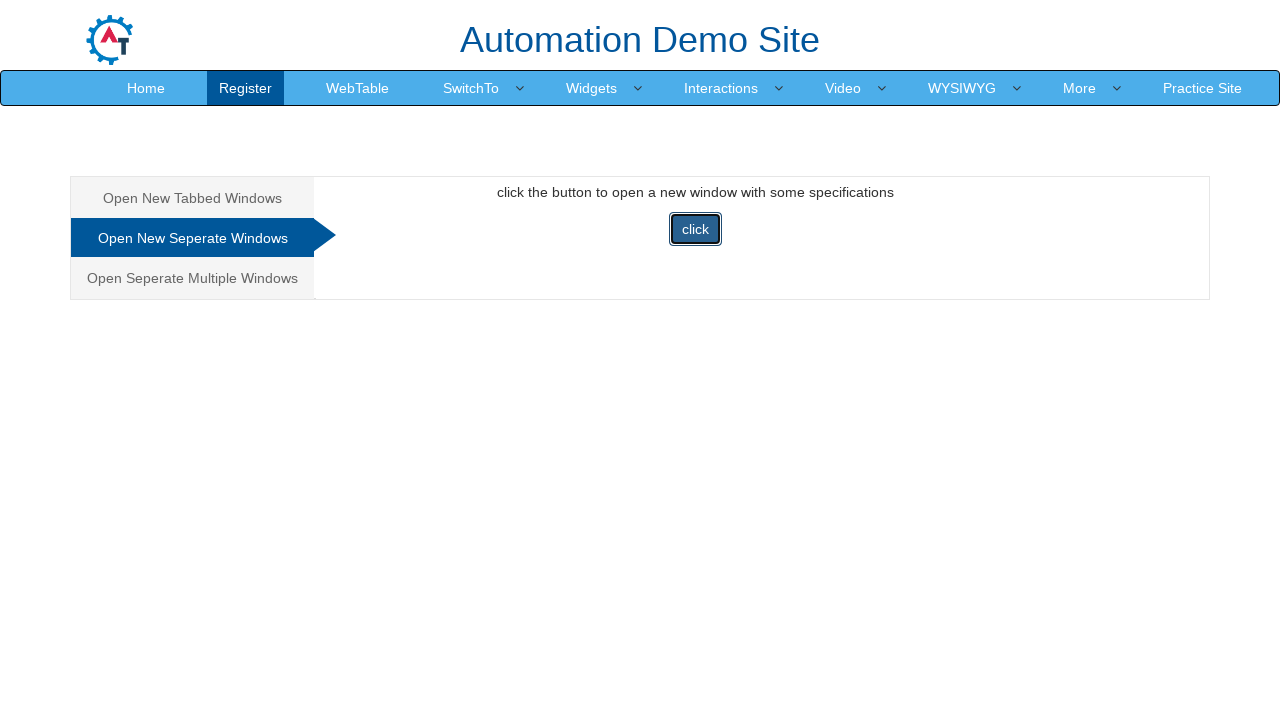